Tests that new todo items are appended to the bottom of the list by creating 3 items and verifying the count

Starting URL: https://demo.playwright.dev/todomvc

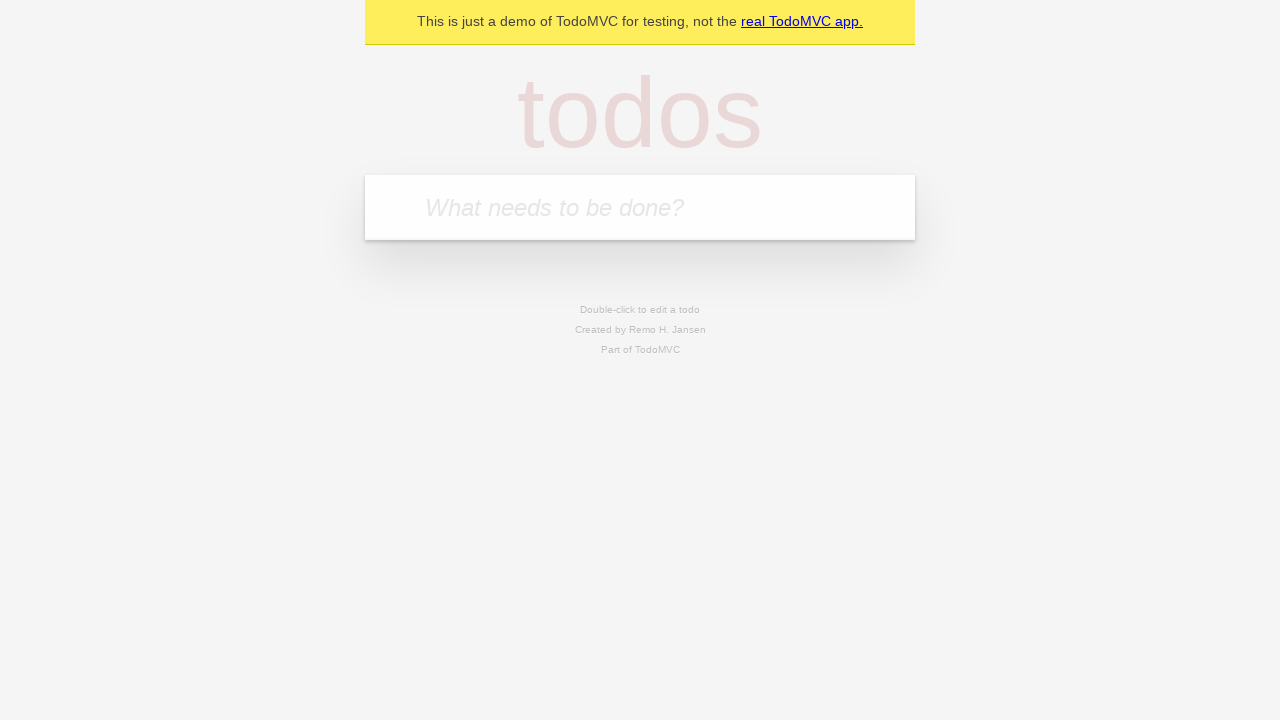

Filled todo input with 'buy some cheese' on internal:attr=[placeholder="What needs to be done?"i]
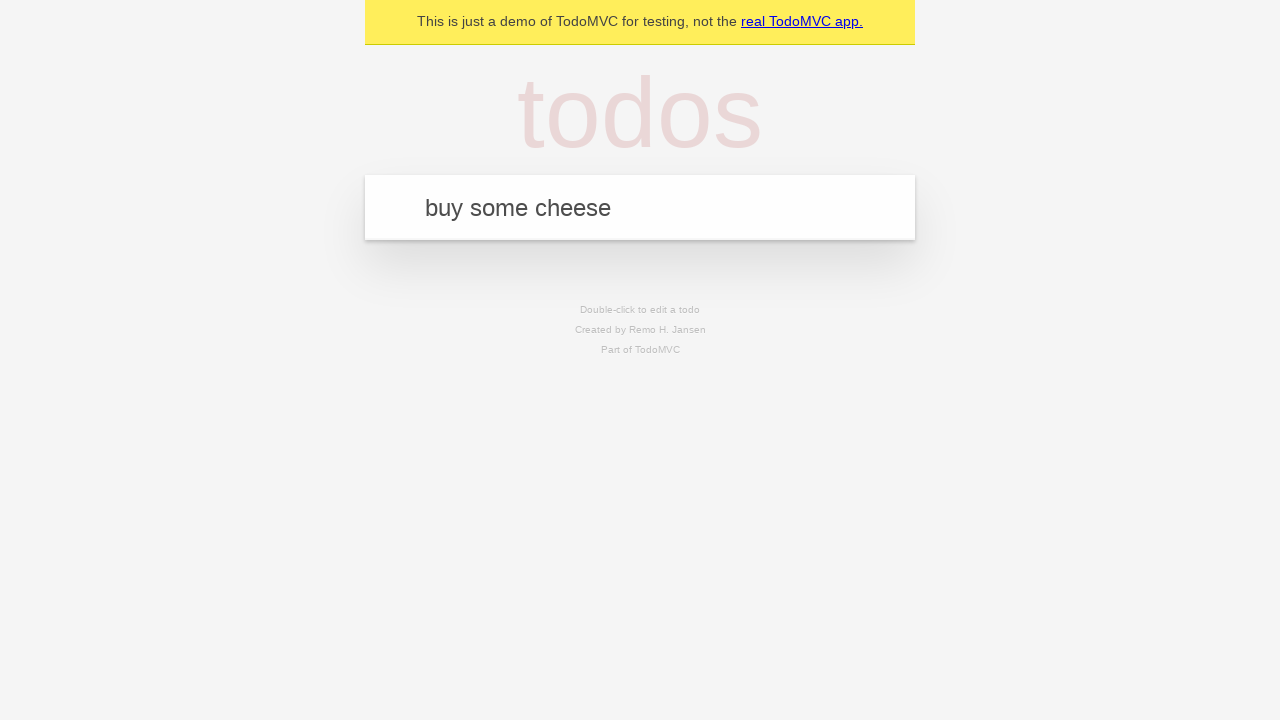

Pressed Enter to add first todo item on internal:attr=[placeholder="What needs to be done?"i]
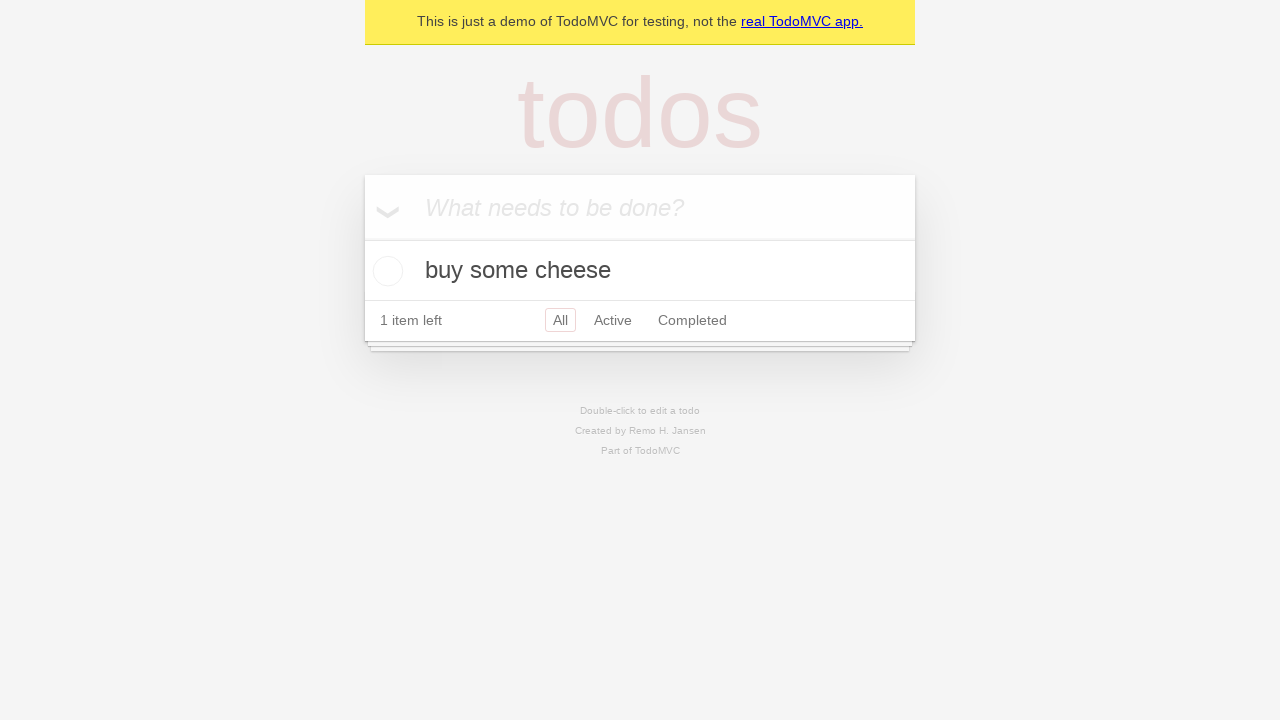

Filled todo input with 'feed the cat' on internal:attr=[placeholder="What needs to be done?"i]
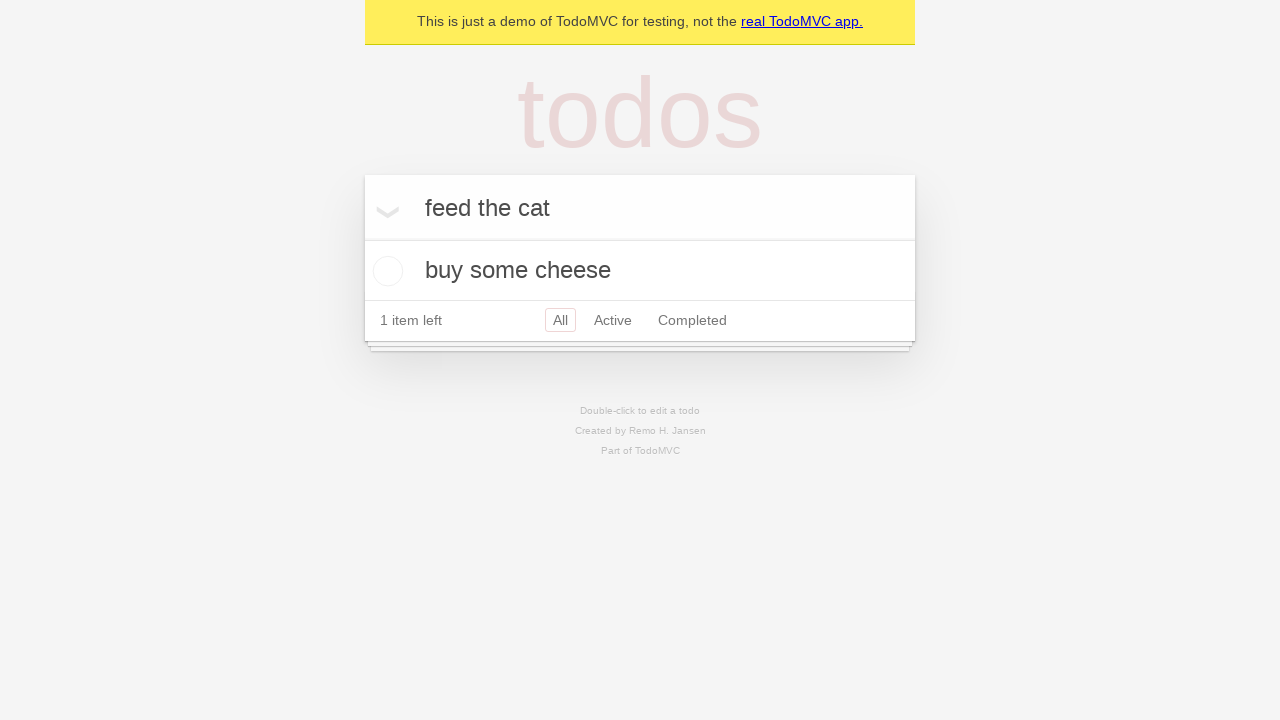

Pressed Enter to add second todo item on internal:attr=[placeholder="What needs to be done?"i]
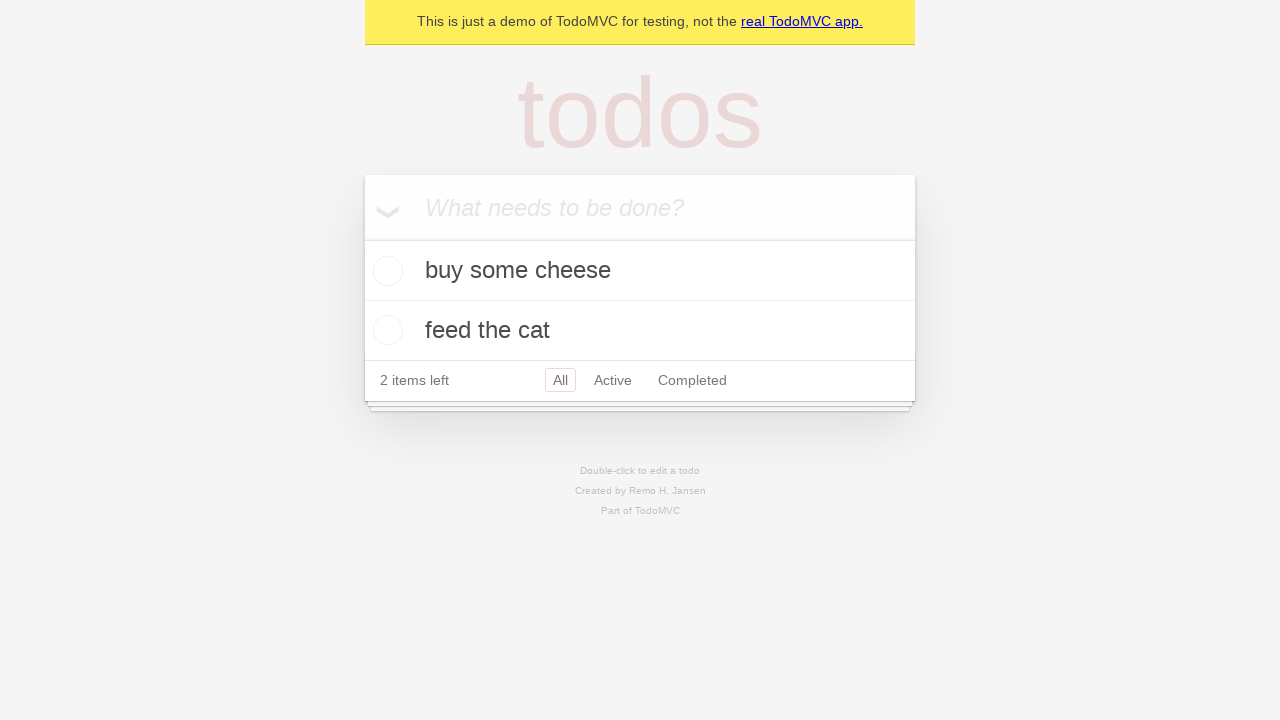

Filled todo input with 'book a doctors appointment' on internal:attr=[placeholder="What needs to be done?"i]
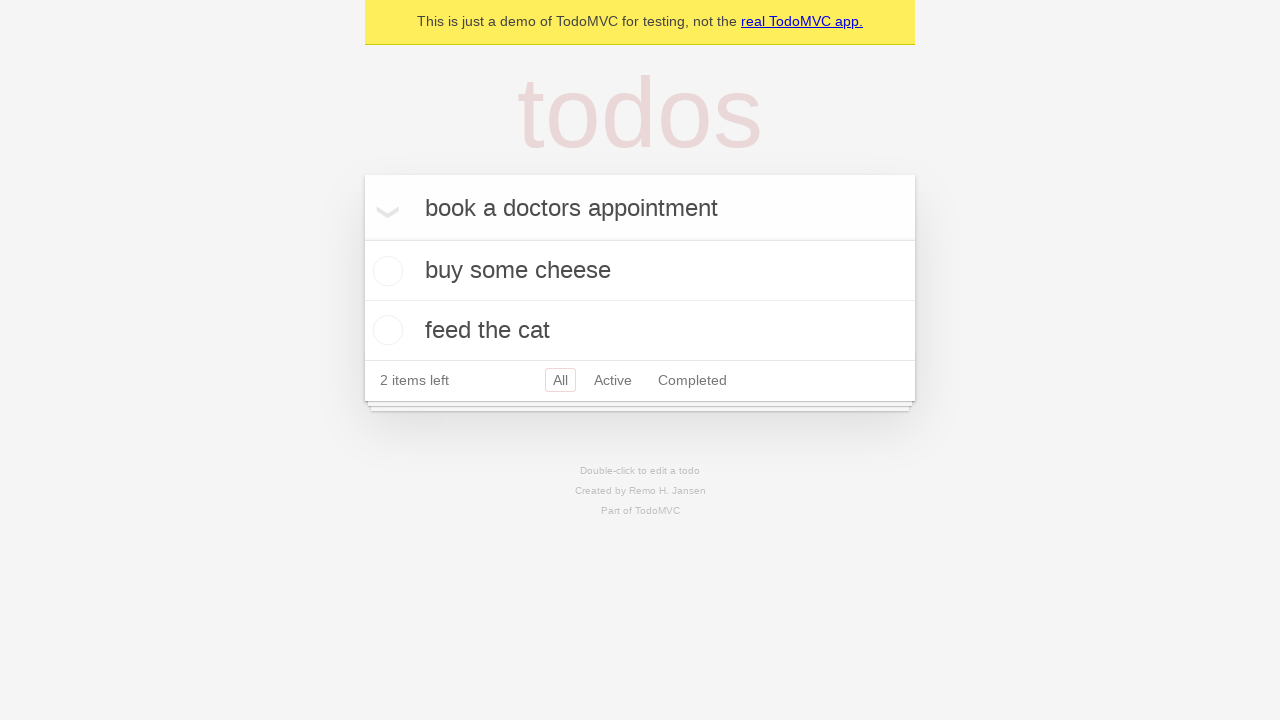

Pressed Enter to add third todo item on internal:attr=[placeholder="What needs to be done?"i]
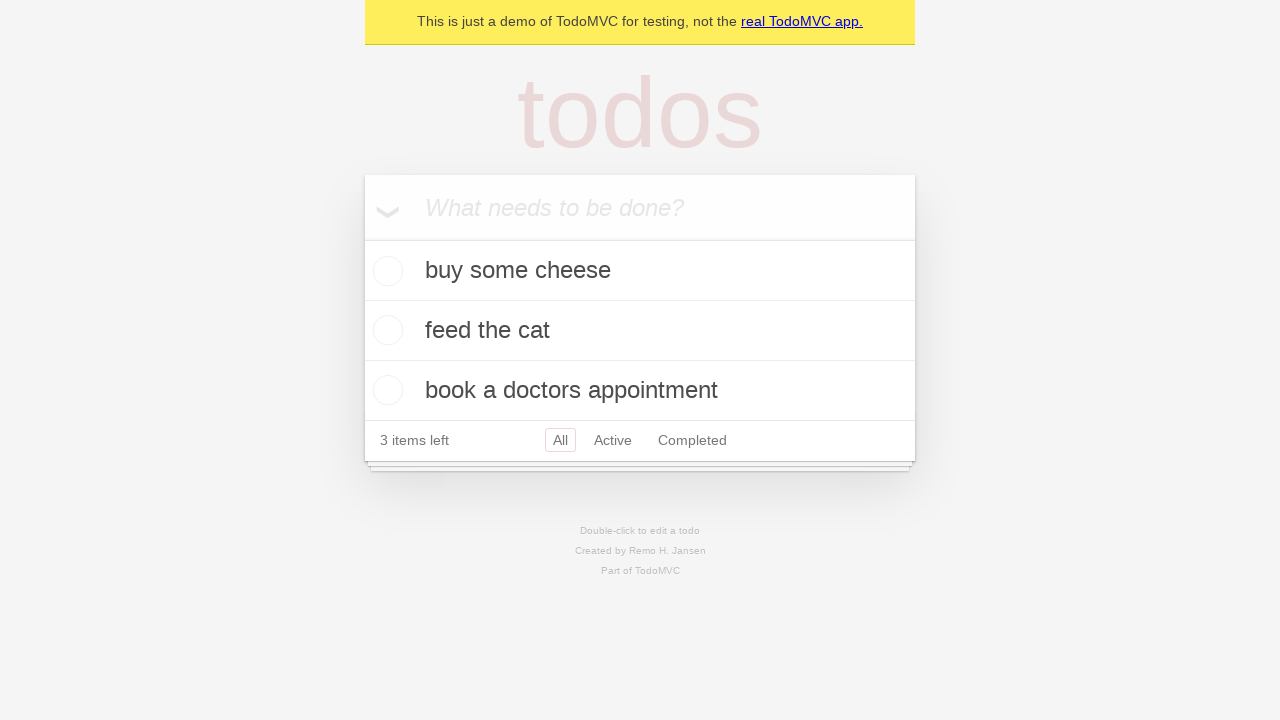

Todo count element loaded after creating 3 items
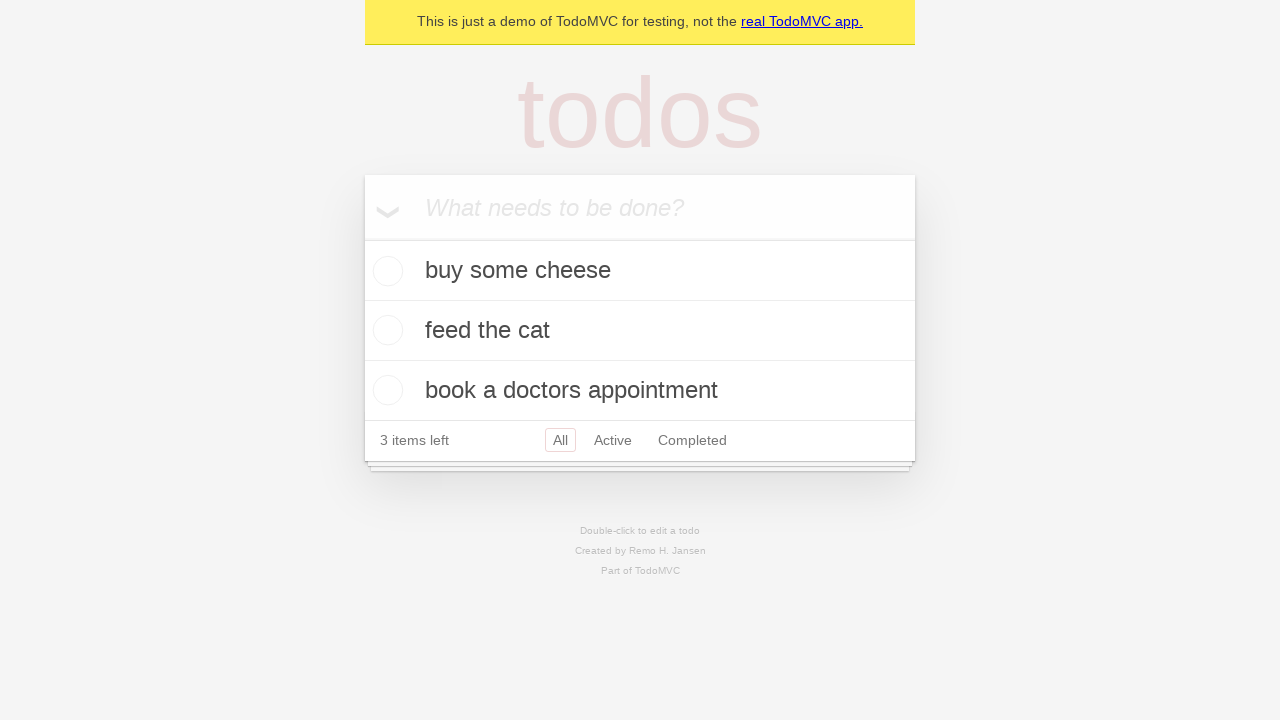

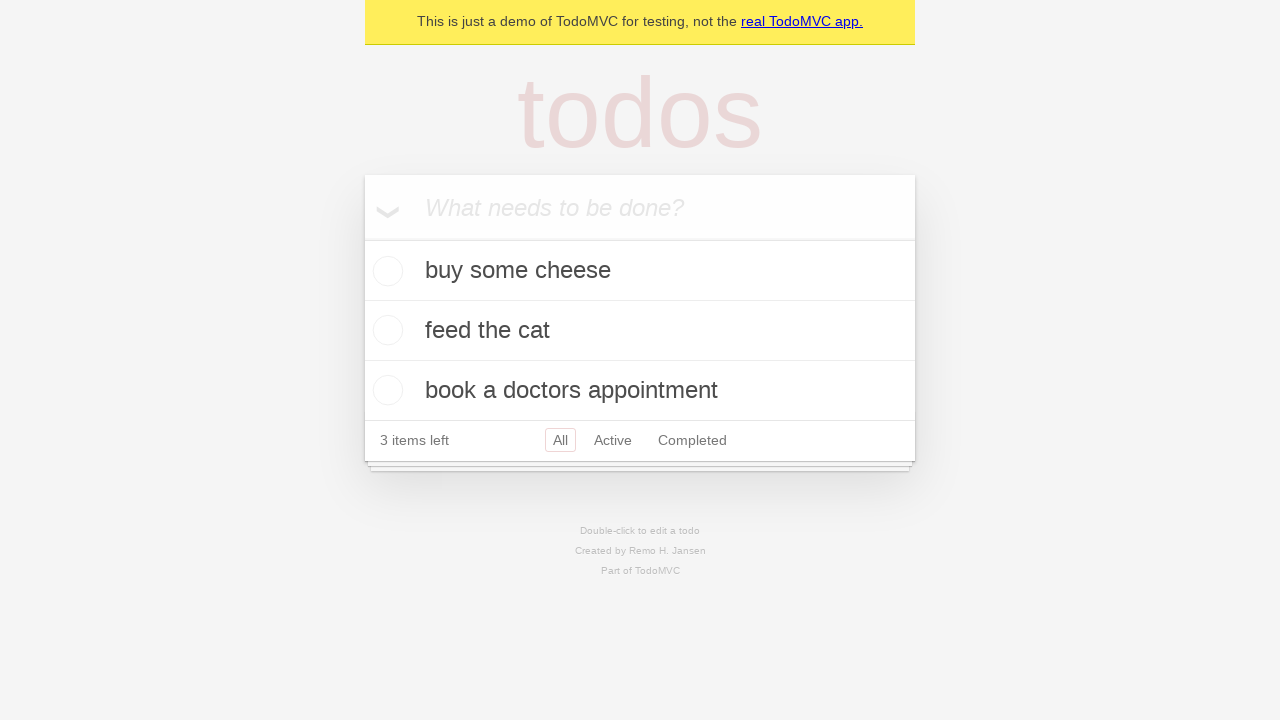